Solves a mathematical problem on a web form by calculating the result, filling in the answer, selecting checkbox and radio button options, and submitting the form

Starting URL: http://suninjuly.github.io/math.html

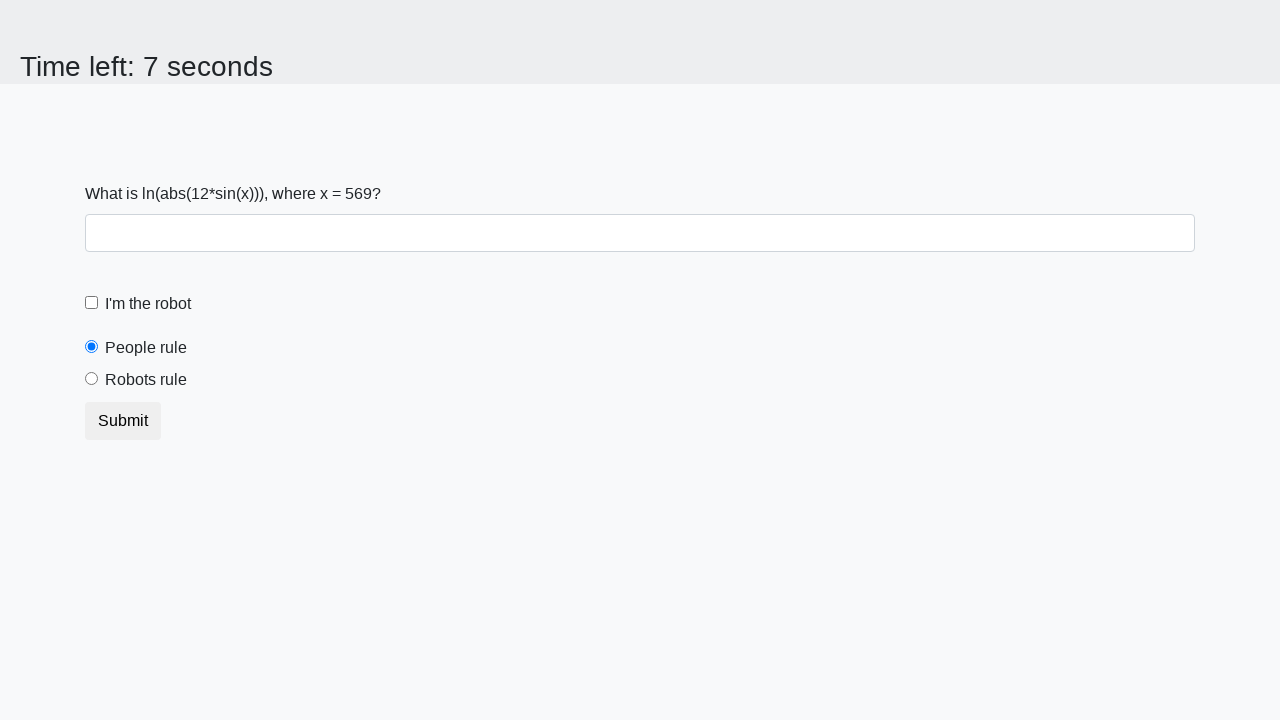

Located the x value input element
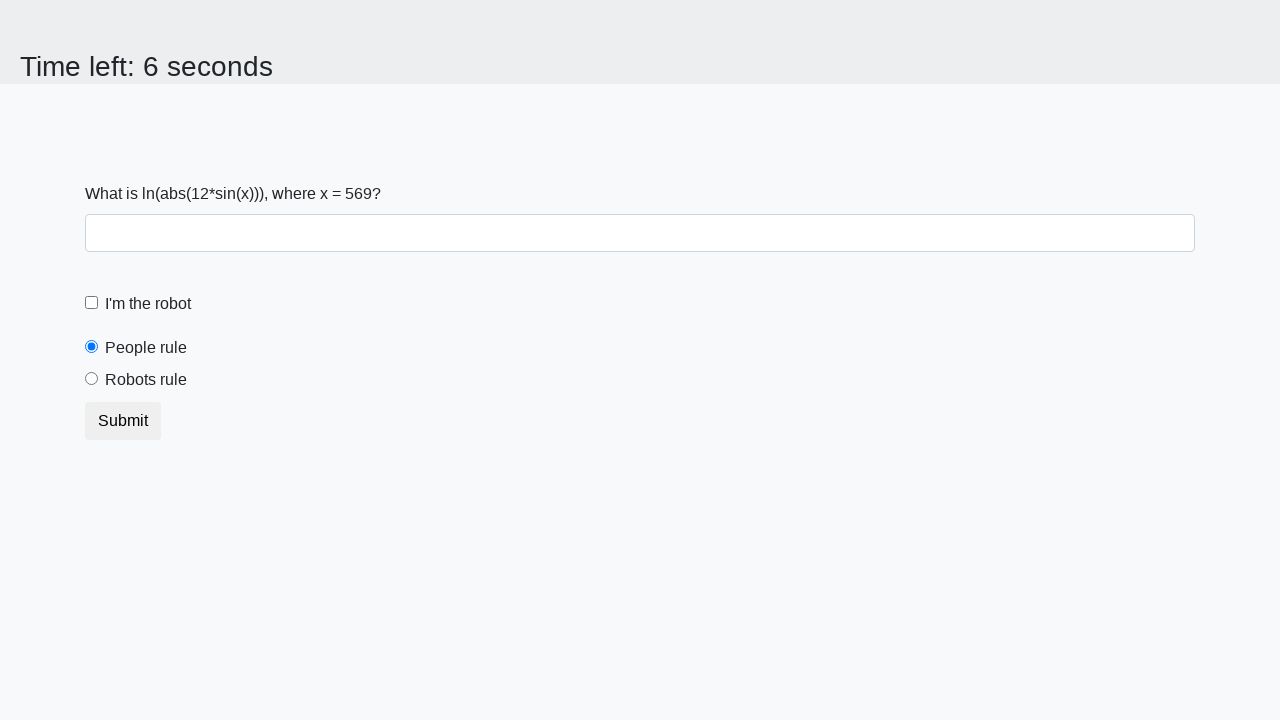

Read x value from the element
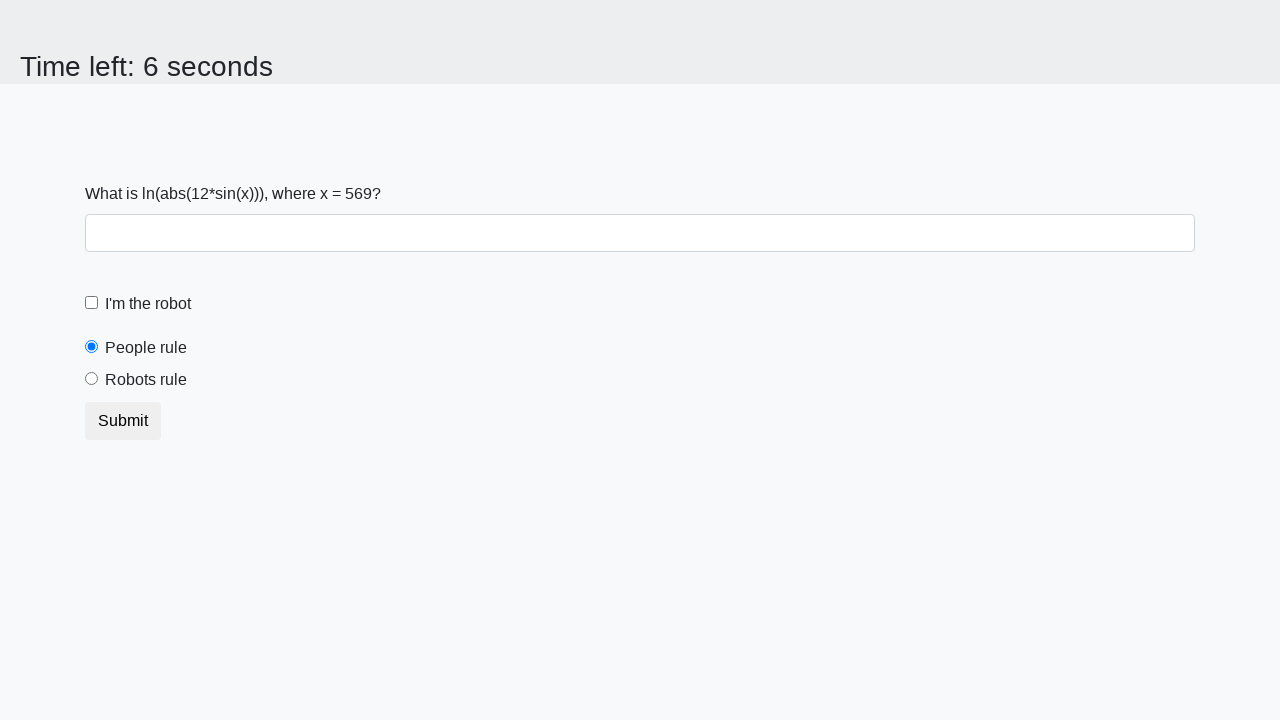

Calculated mathematical result: y = log(abs(12*sin(x)))
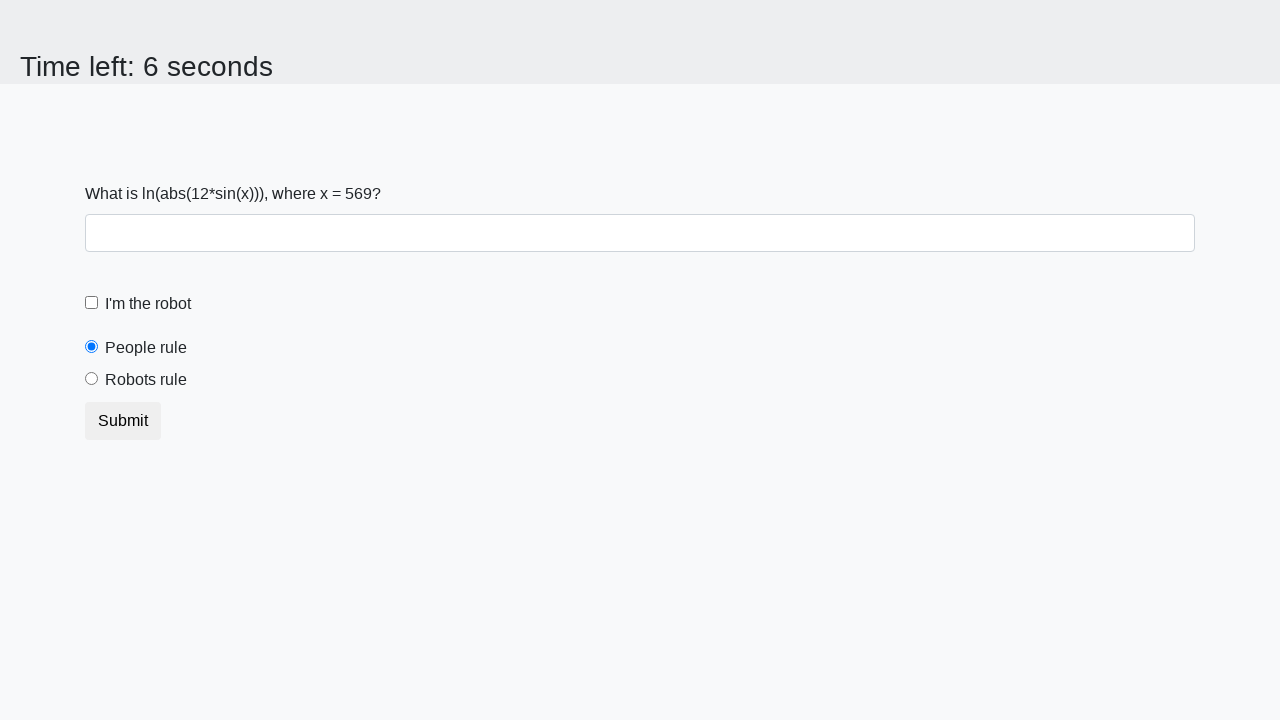

Filled answer field with calculated result on #answer
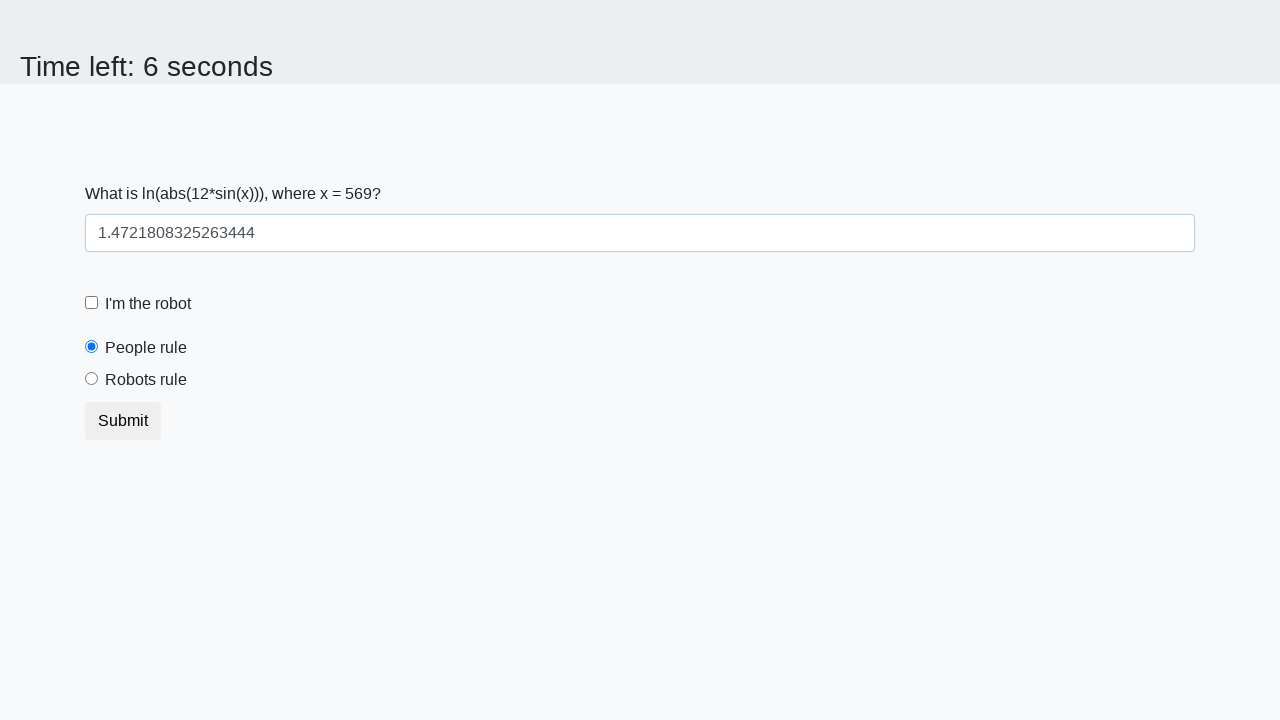

Checked the robot checkbox at (92, 303) on #robotCheckbox
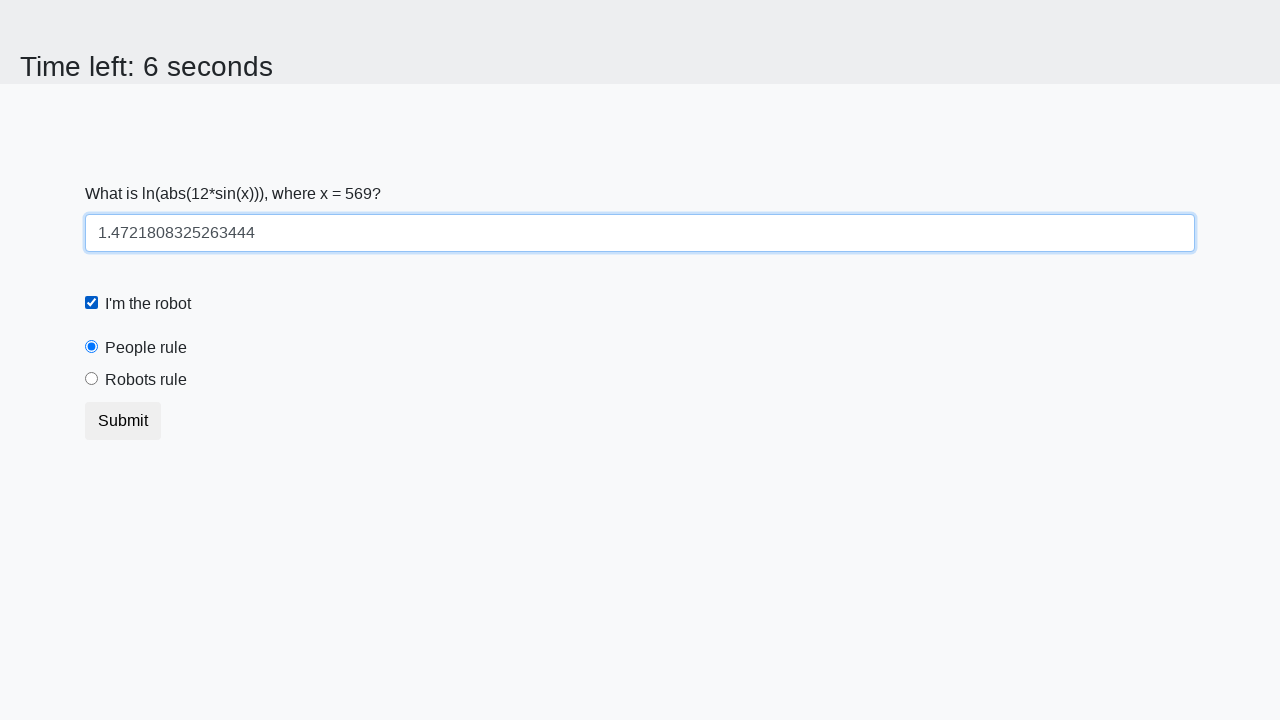

Selected the robots rule radio button at (92, 379) on #robotsRule
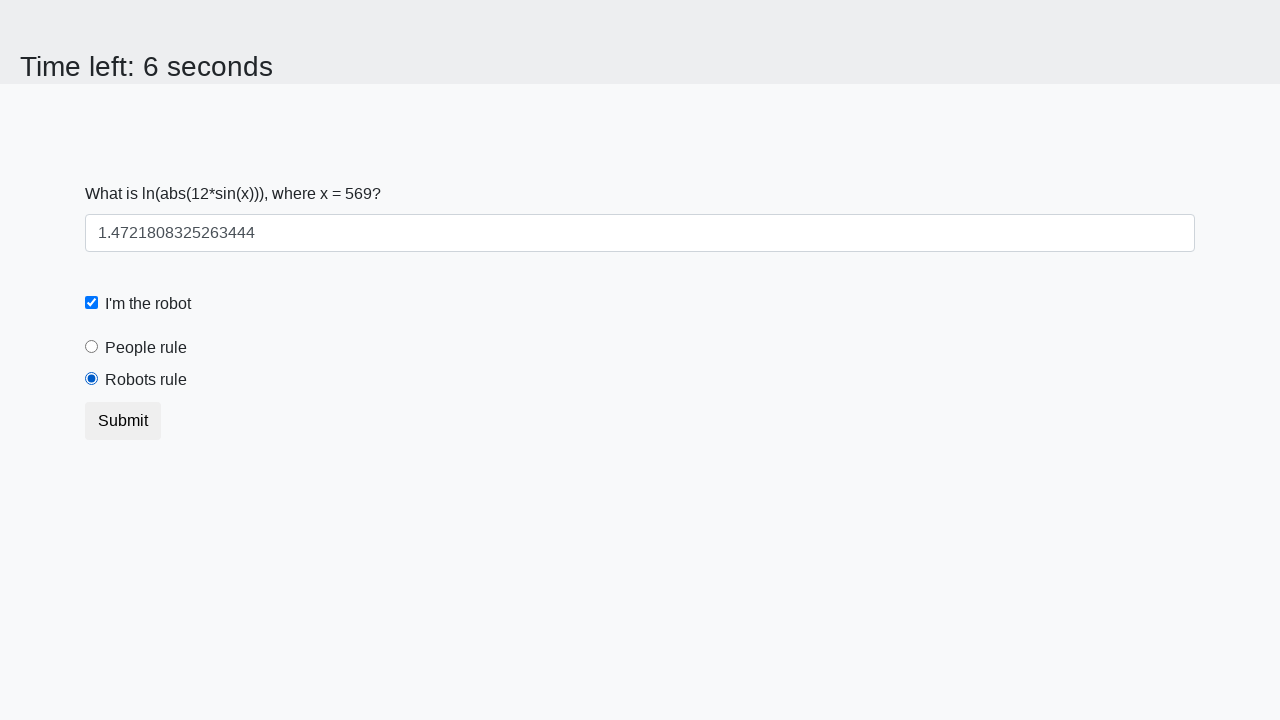

Clicked submit button to submit the form at (123, 421) on button.btn
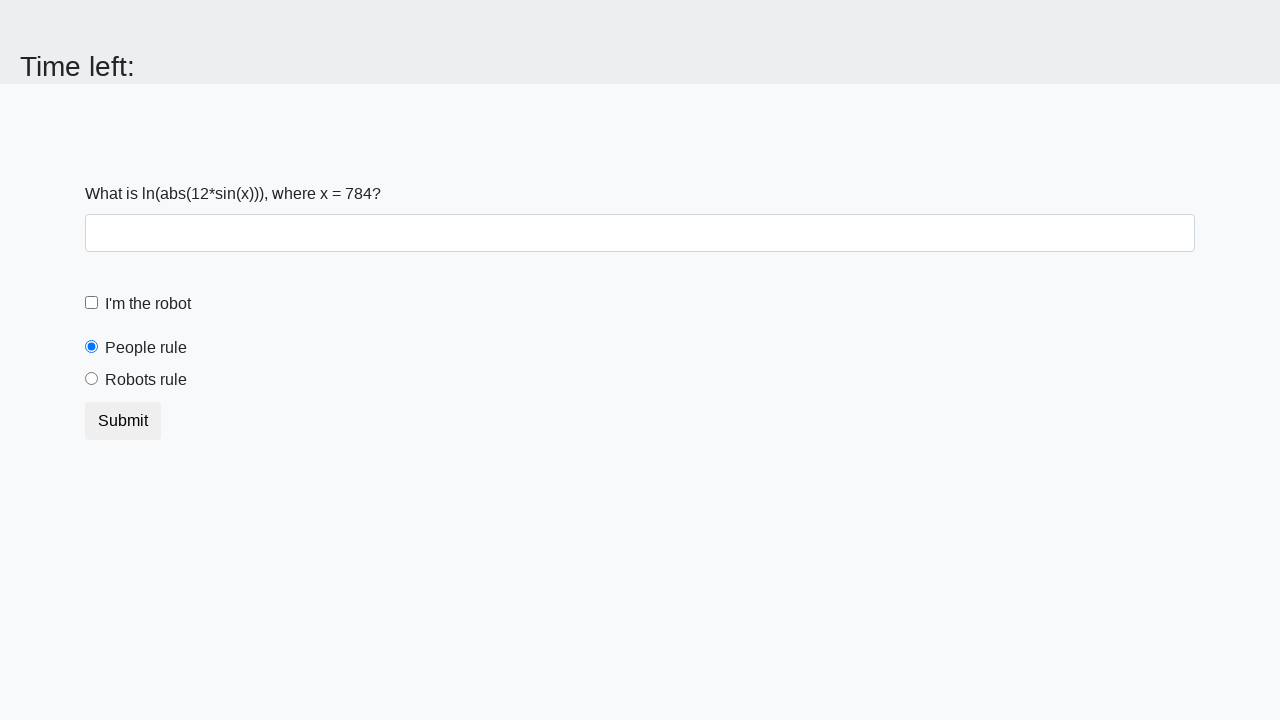

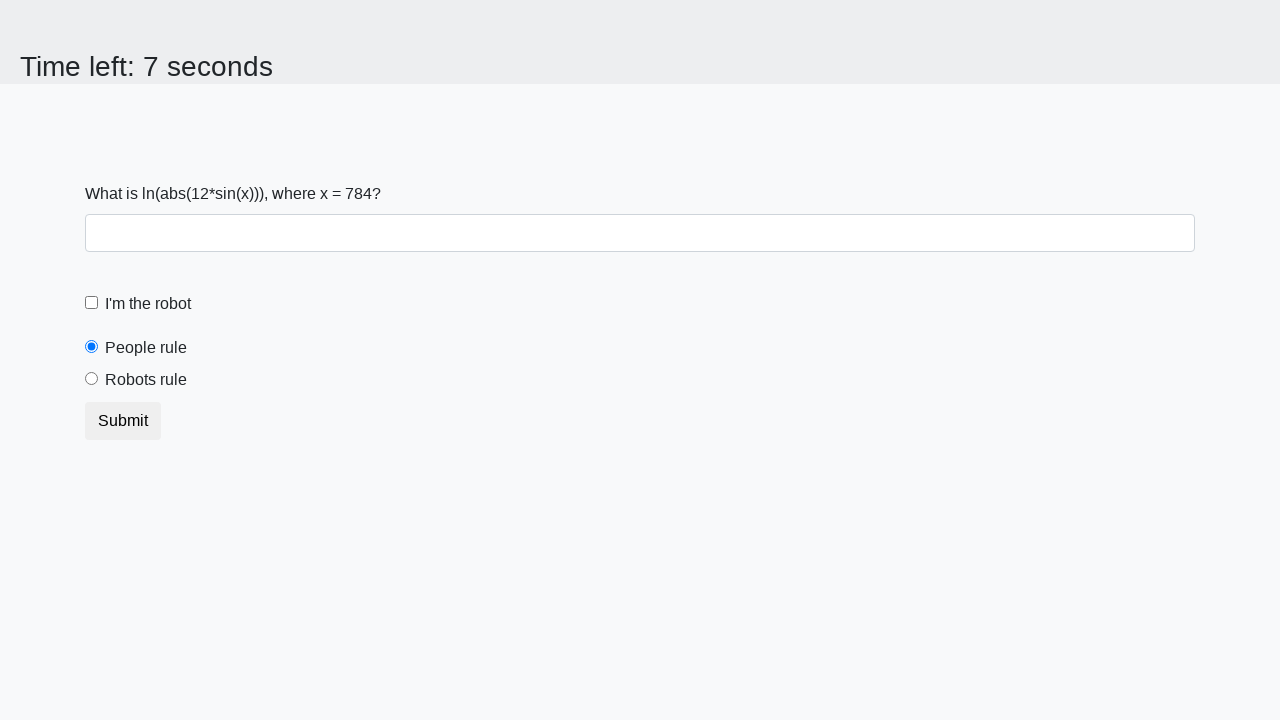